Tests a registration form by filling out all fields including first name, last name, username, email, password, phone number, gender, date of birth, department, job title, programming language selection, and submitting the form to verify successful registration.

Starting URL: https://practice.cydeo.com/registration_form

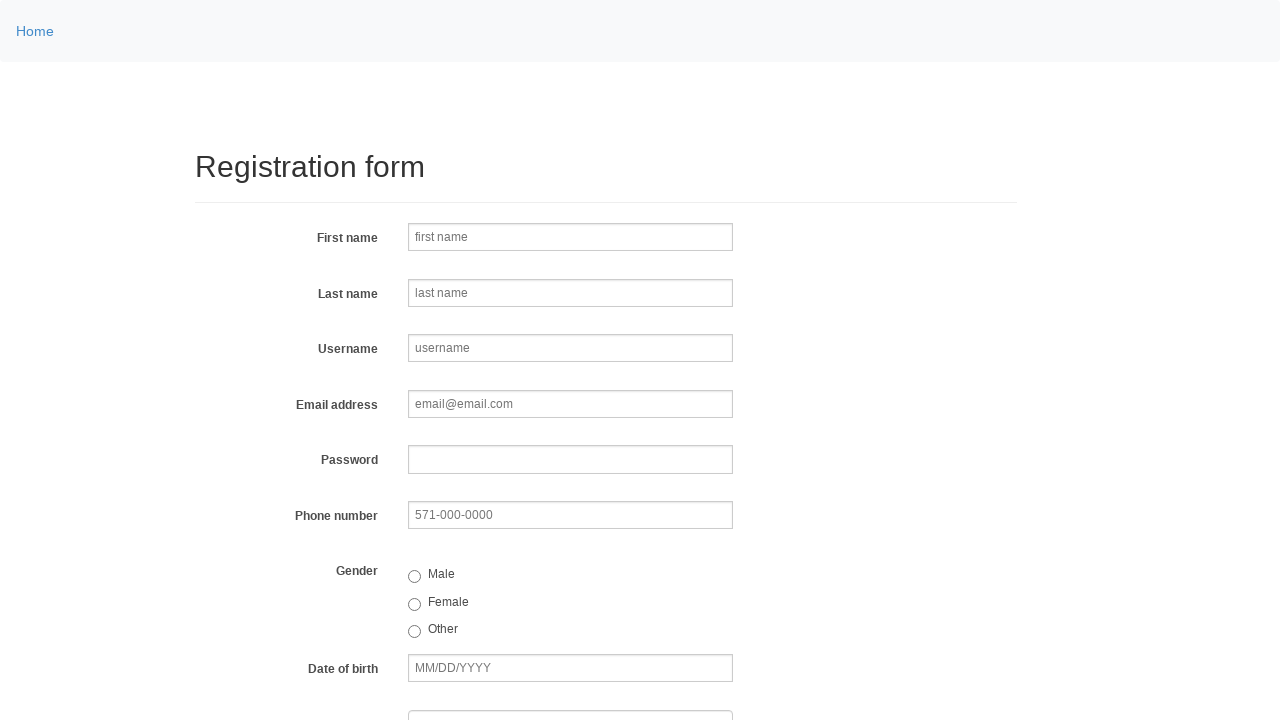

Filled first name field with 'Michael' on input[name='firstname']
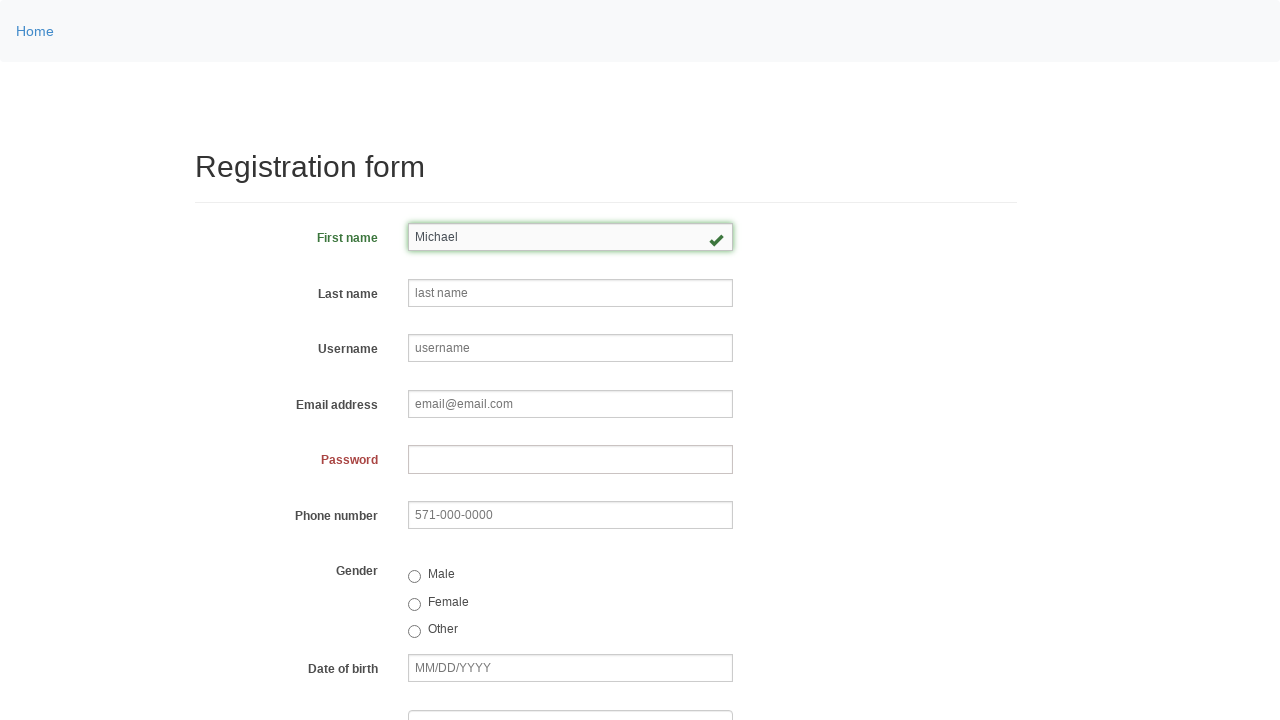

Filled last name field with 'Thompson' on input[name='lastname']
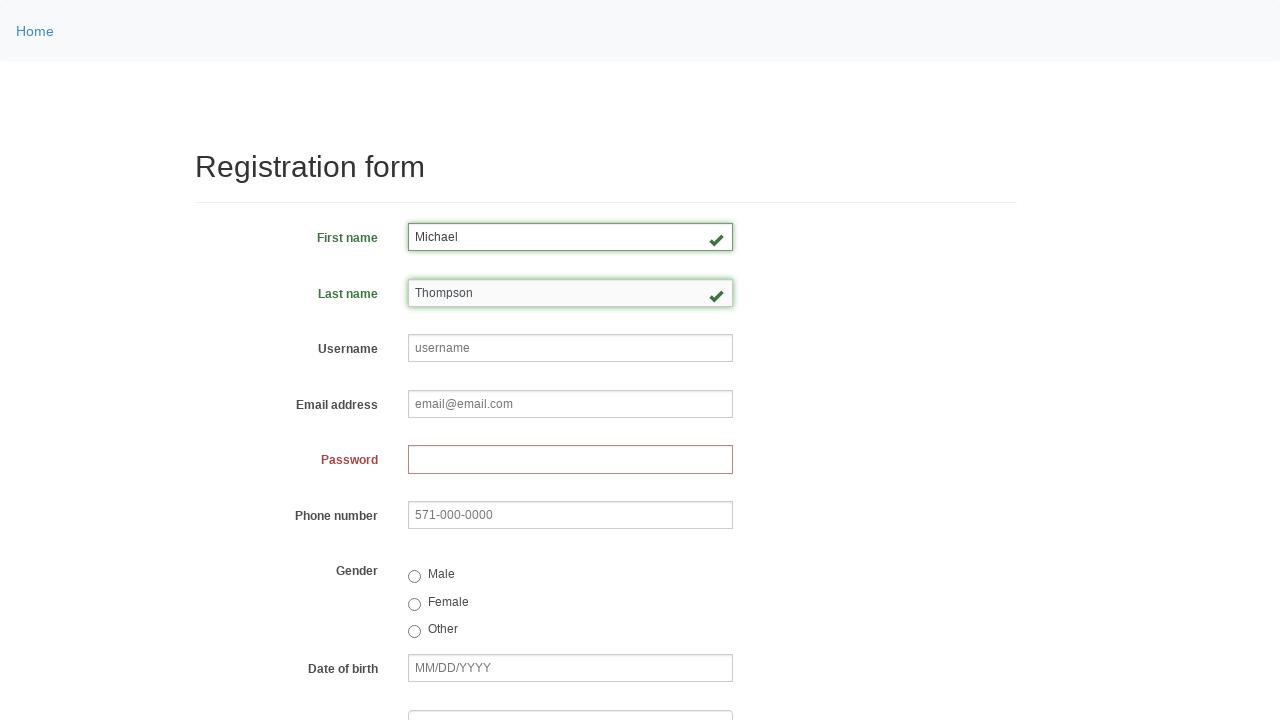

Filled username field with '742mkt' on input[data-bv-field='username']
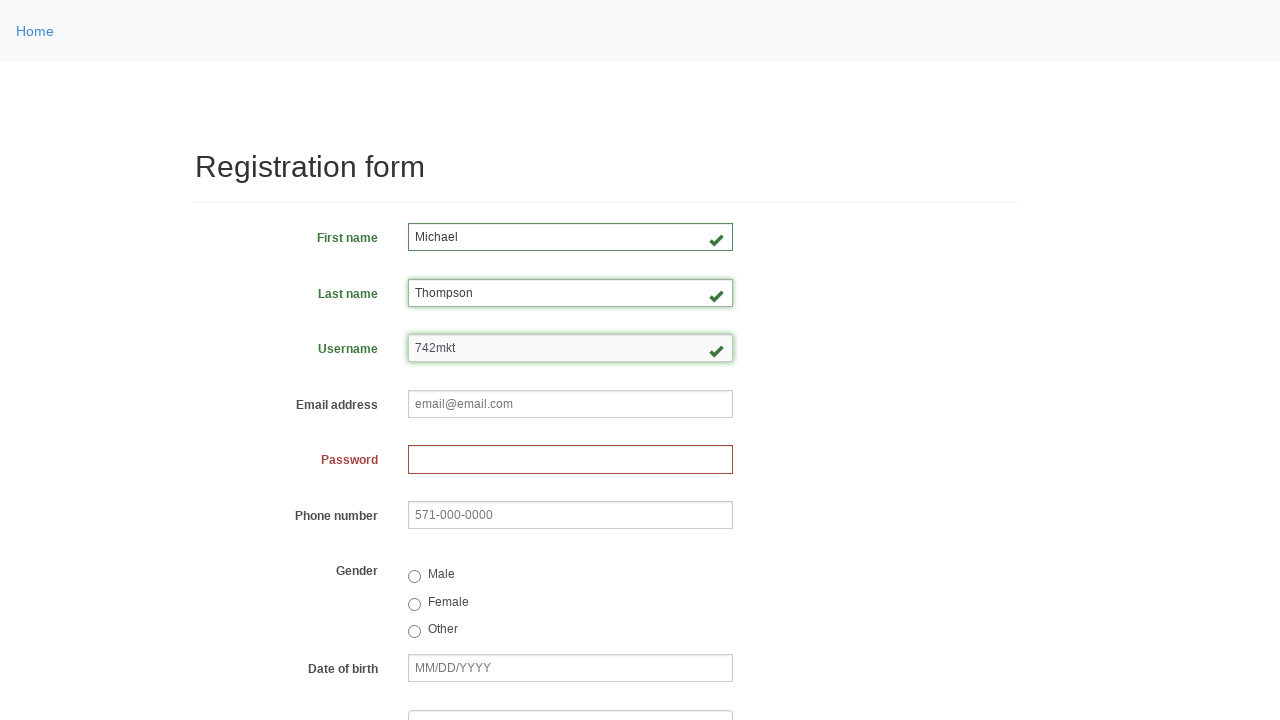

Filled email field with 'jdf583@email.com' on input[name='email']
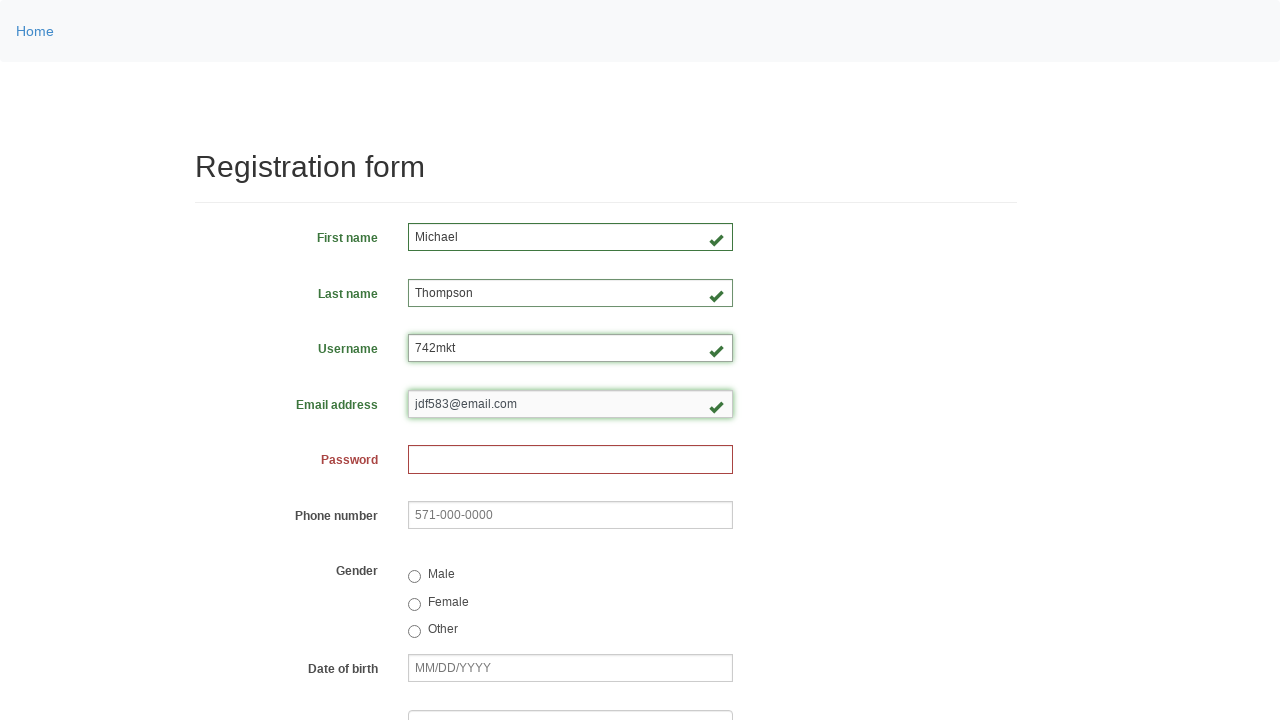

Filled password field with '8392pqrx' on input[name='password']
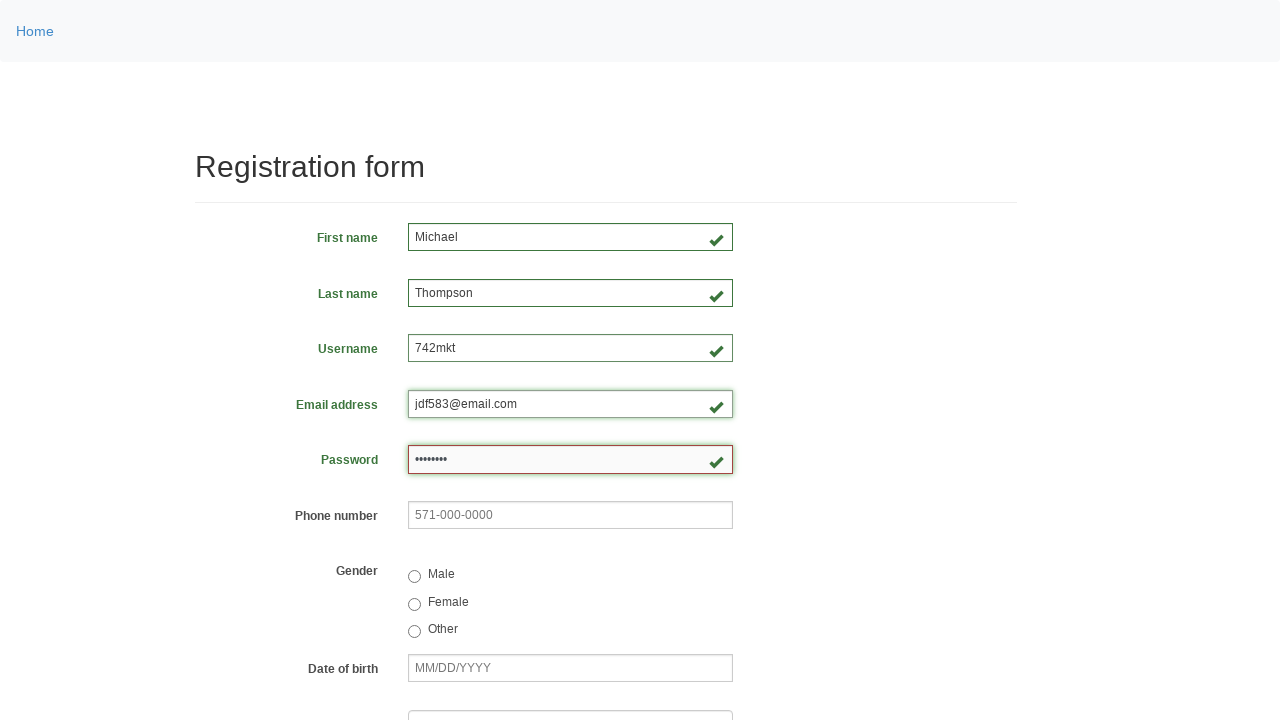

Filled phone number field with '571-342-9087' on input[name='phone']
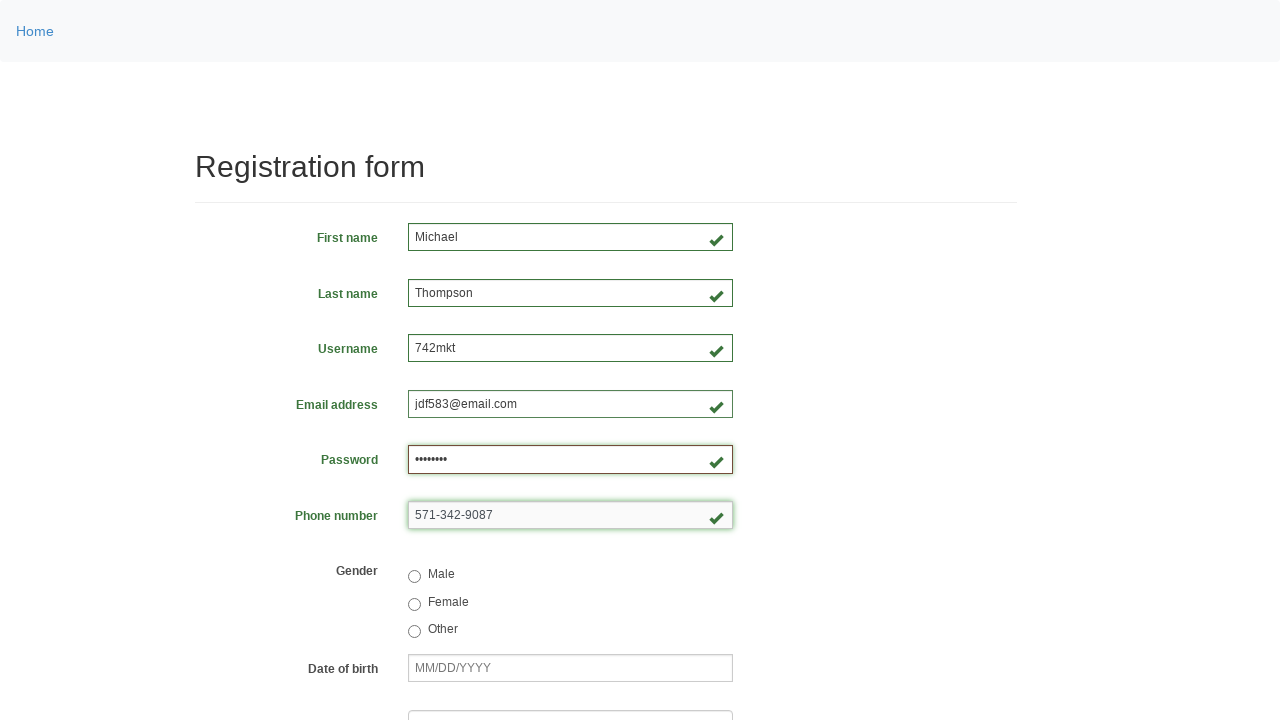

Selected Male gender option at (414, 577) on (//input[@name='gender'])[1]
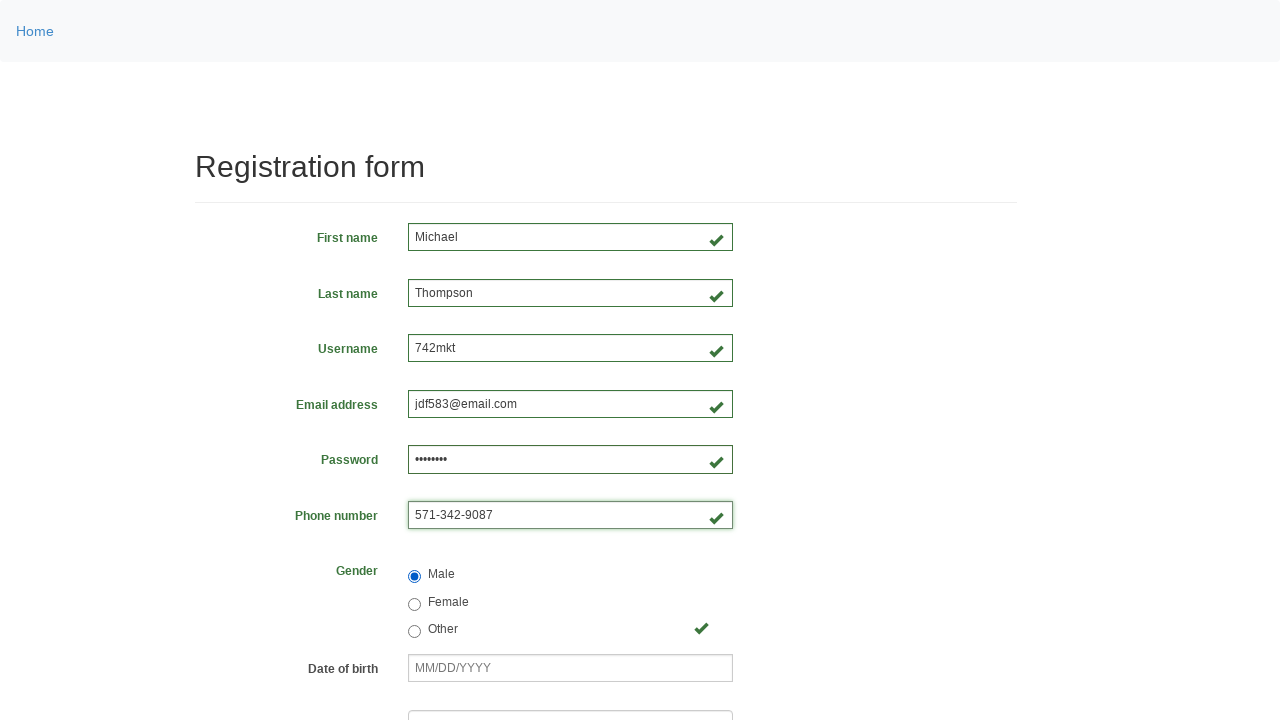

Filled date of birth field with '01/01/1999' on input[name='birthday']
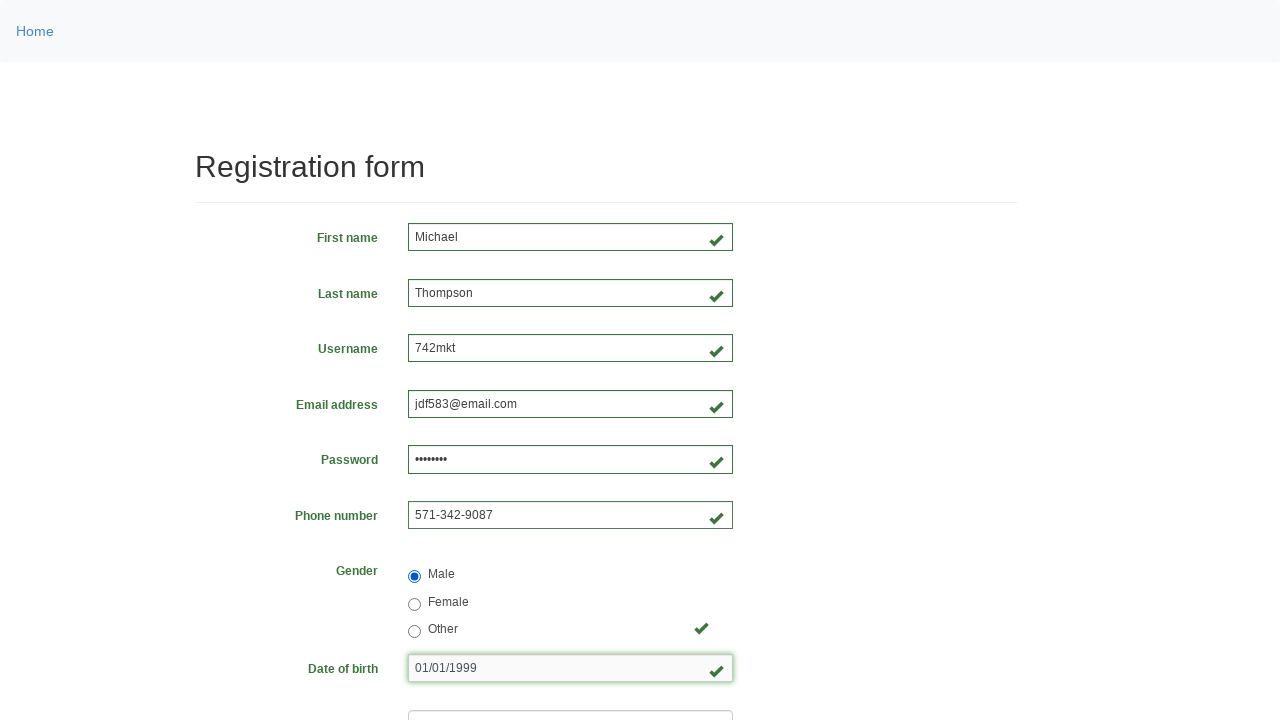

Selected department option at index 3 on select[name='department']
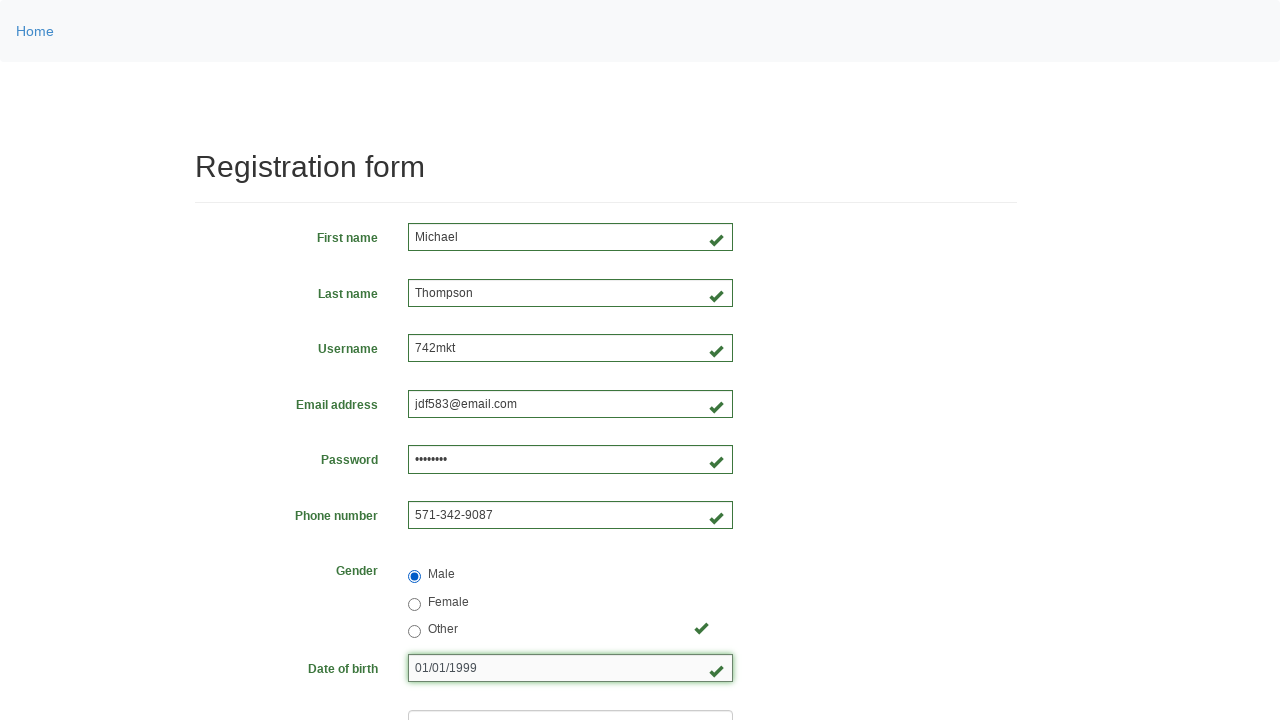

Selected job title option at index 4 on select[name='job_title']
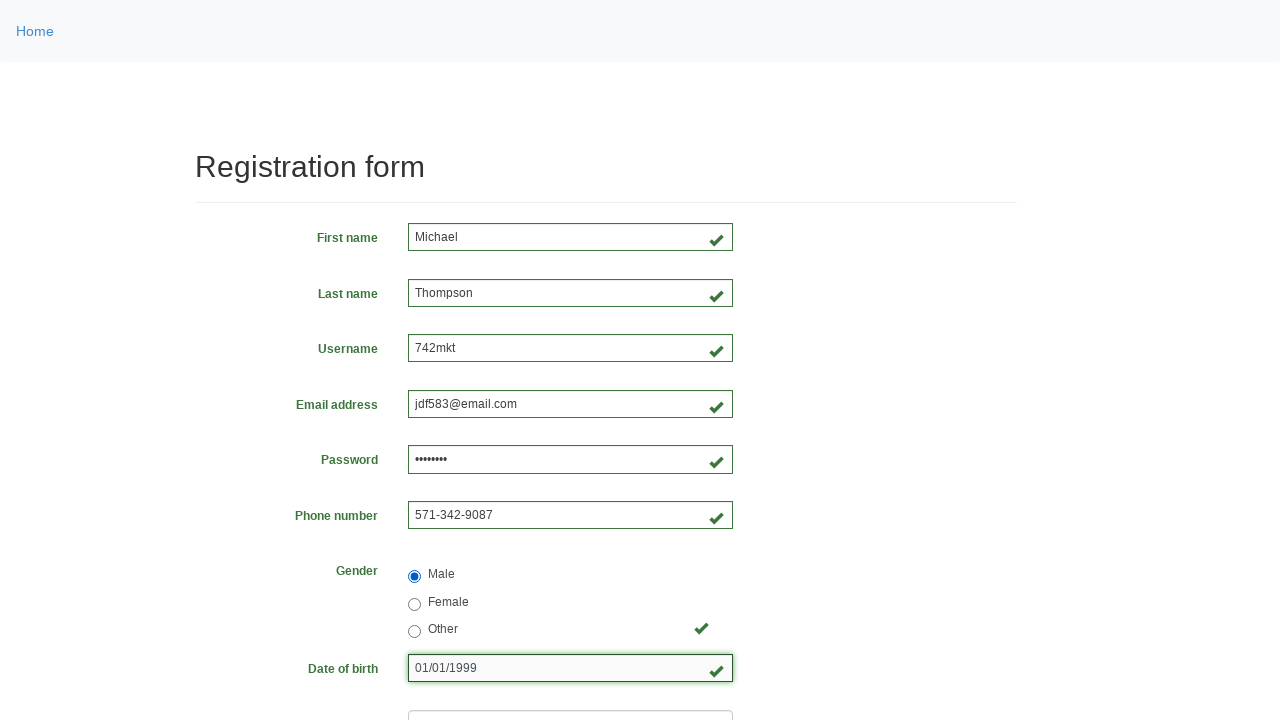

Selected Java programming language checkbox at (465, 468) on input[value='java']
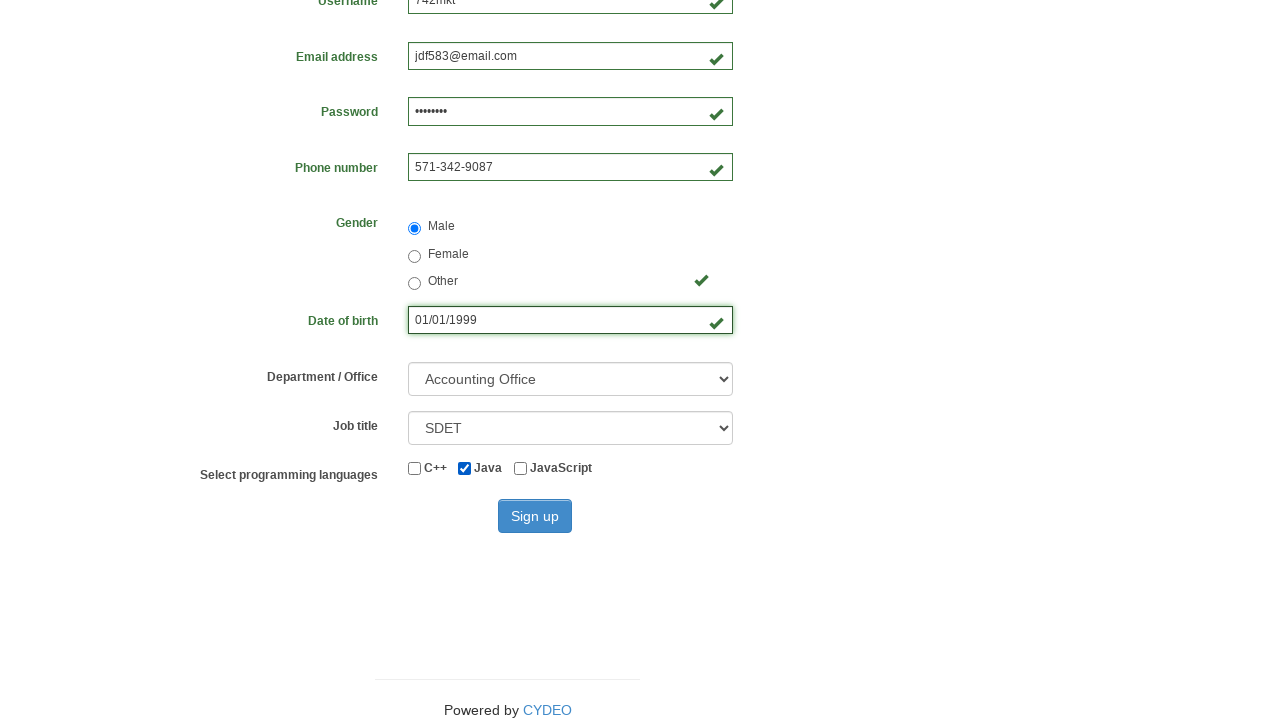

Clicked sign up button to submit registration form at (535, 516) on button#wooden_spoon
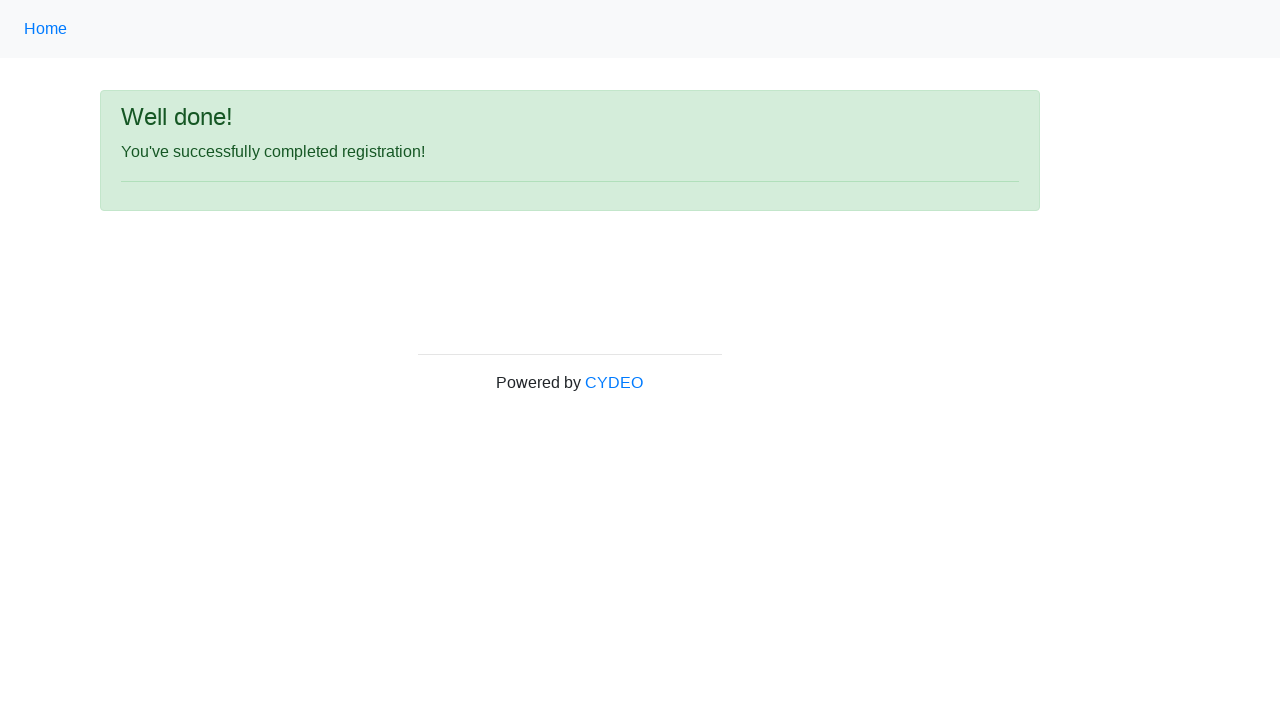

Verified success message is displayed
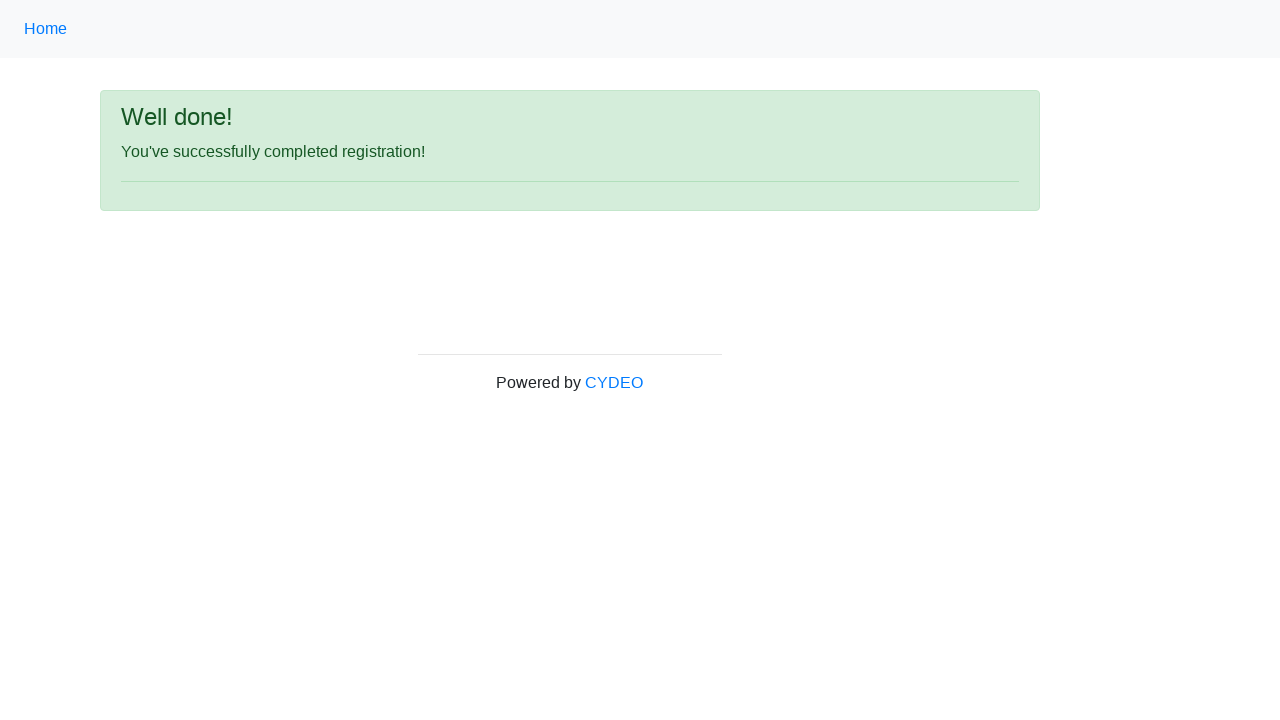

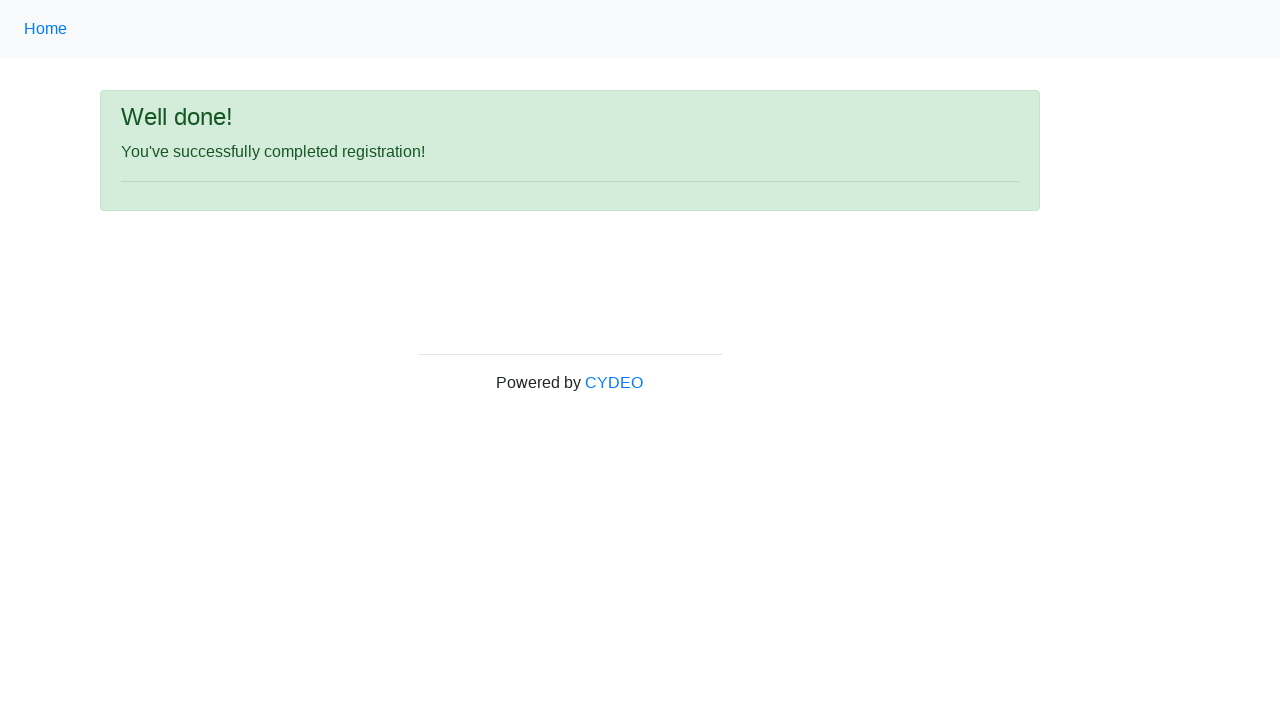